Tests search functionality by typing different names into the search field on a banking demo site

Starting URL: http://zero.webappsecurity.com/index.html

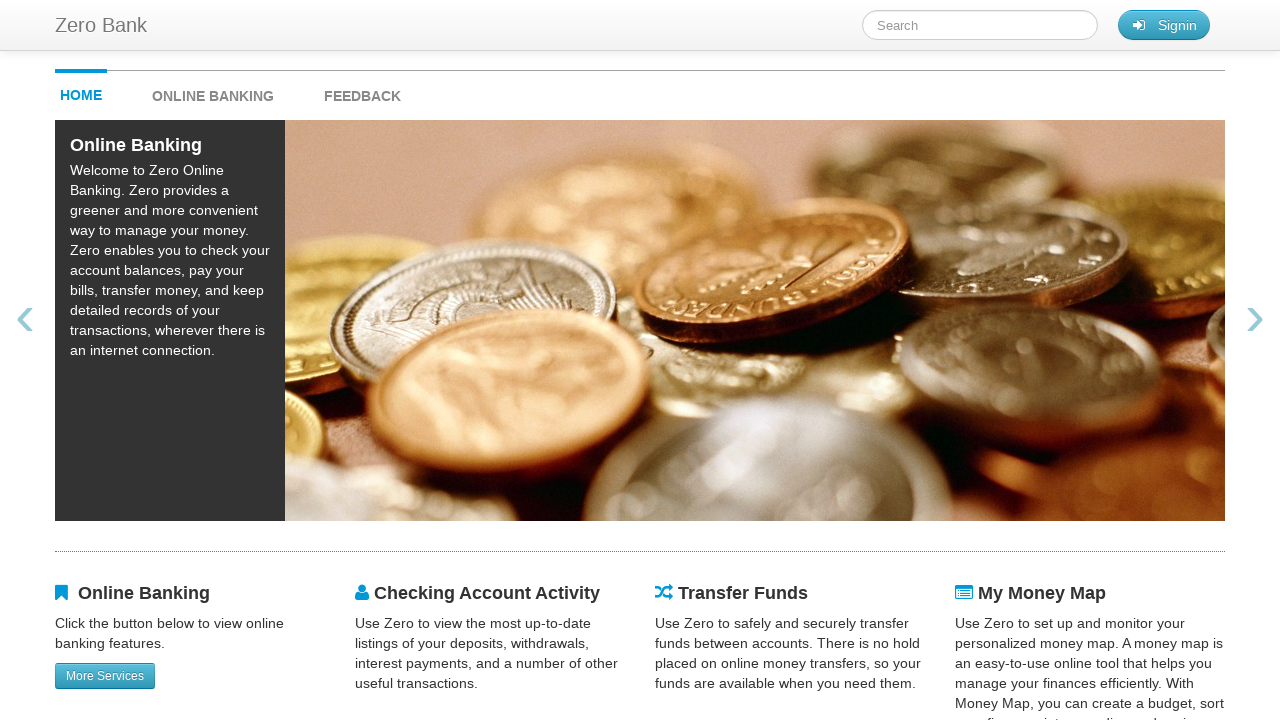

Filled search field with 'Mike' on #searchTerm
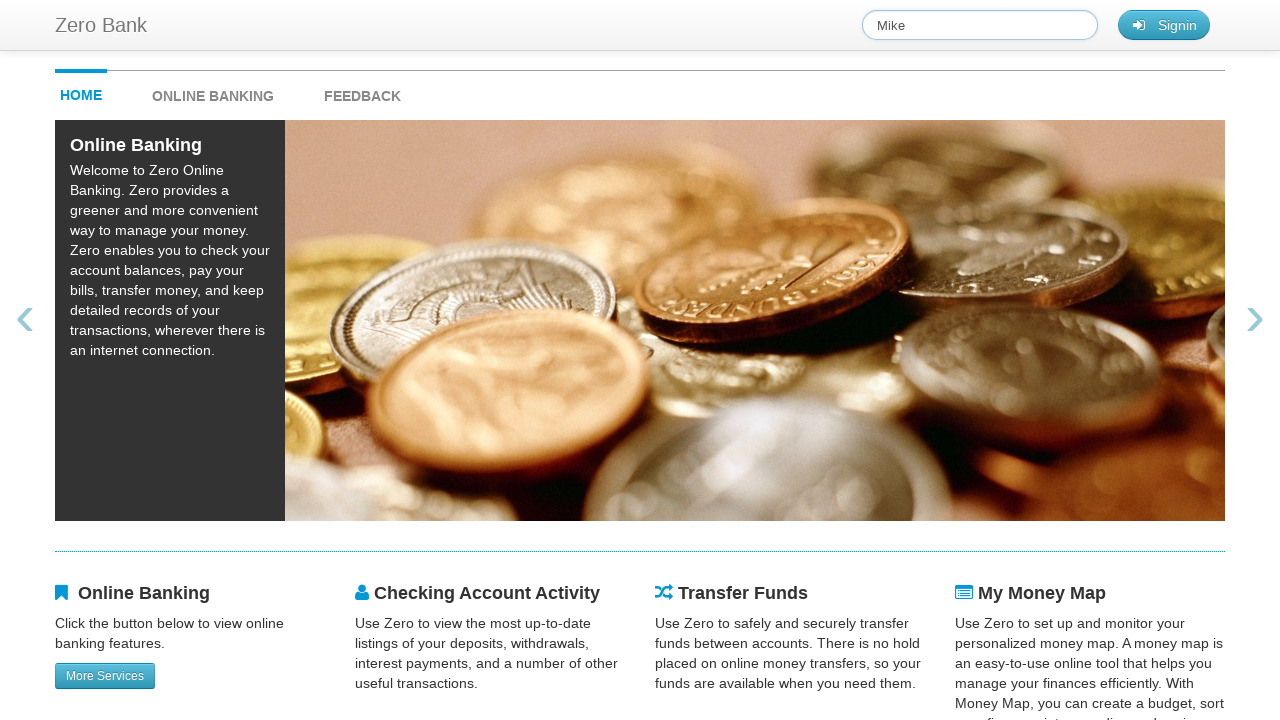

Cleared search field for next iteration on #searchTerm
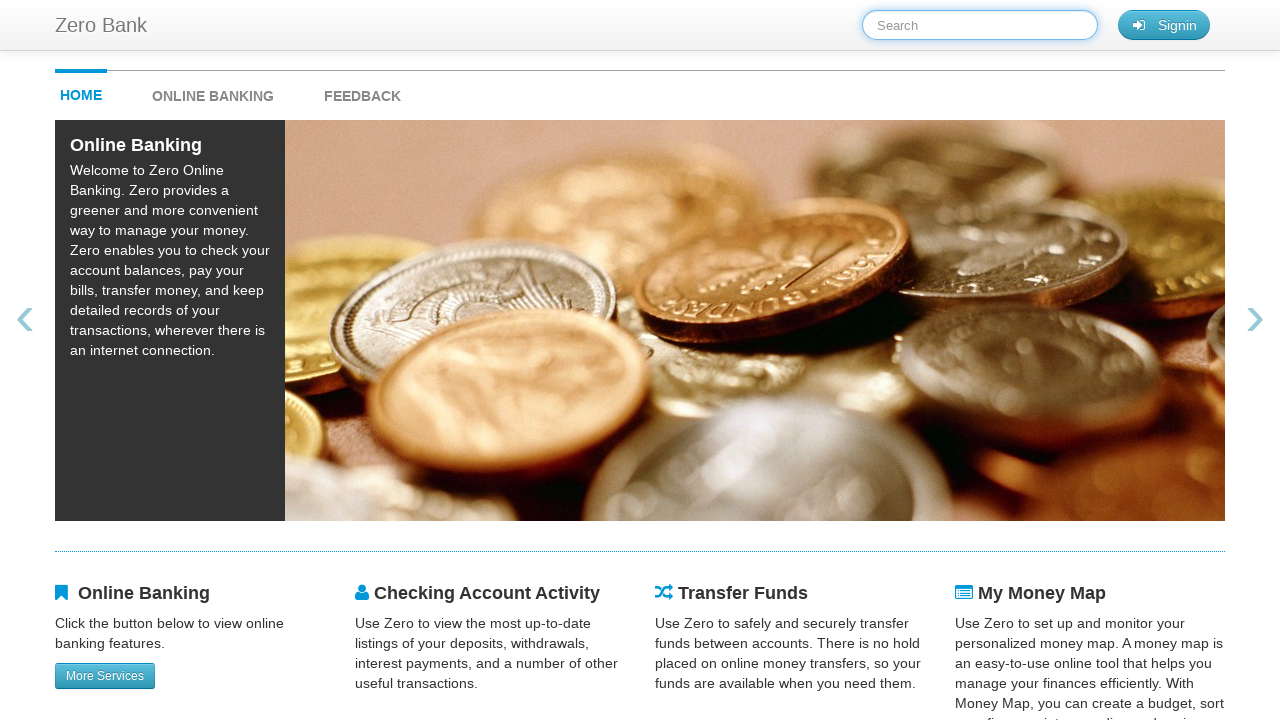

Filled search field with 'Judy' on #searchTerm
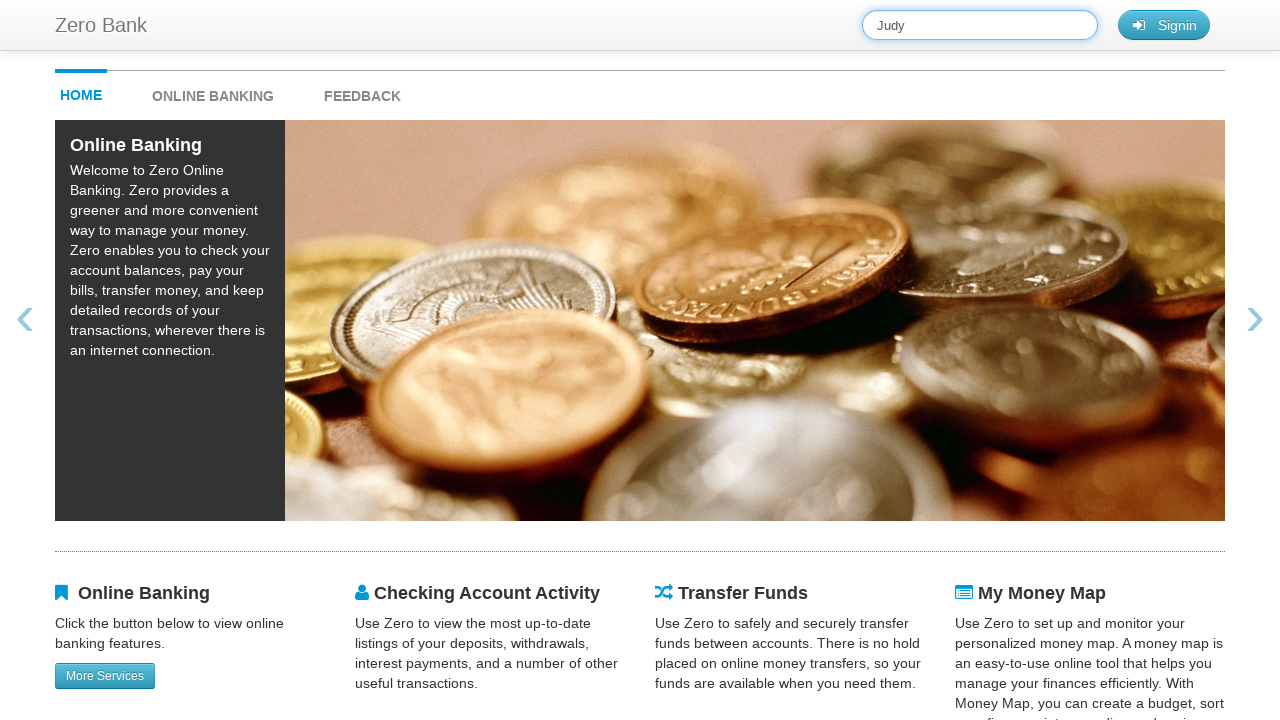

Cleared search field for next iteration on #searchTerm
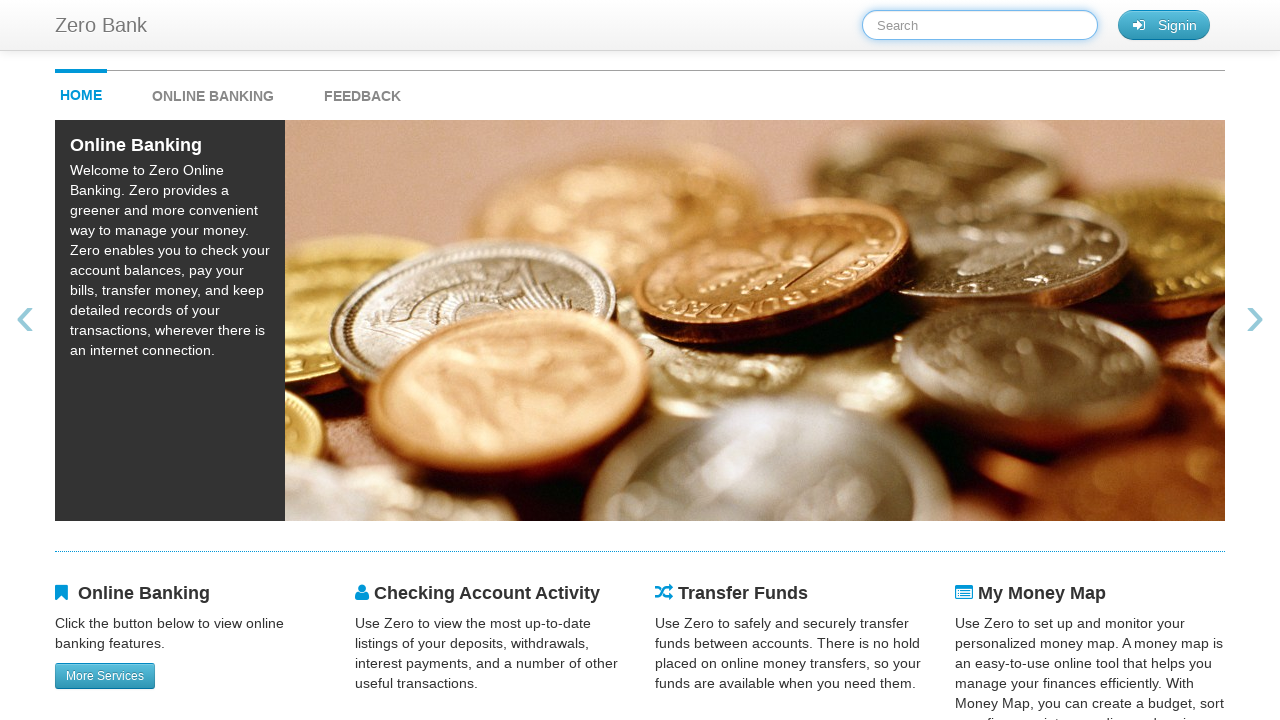

Filled search field with 'Peter' on #searchTerm
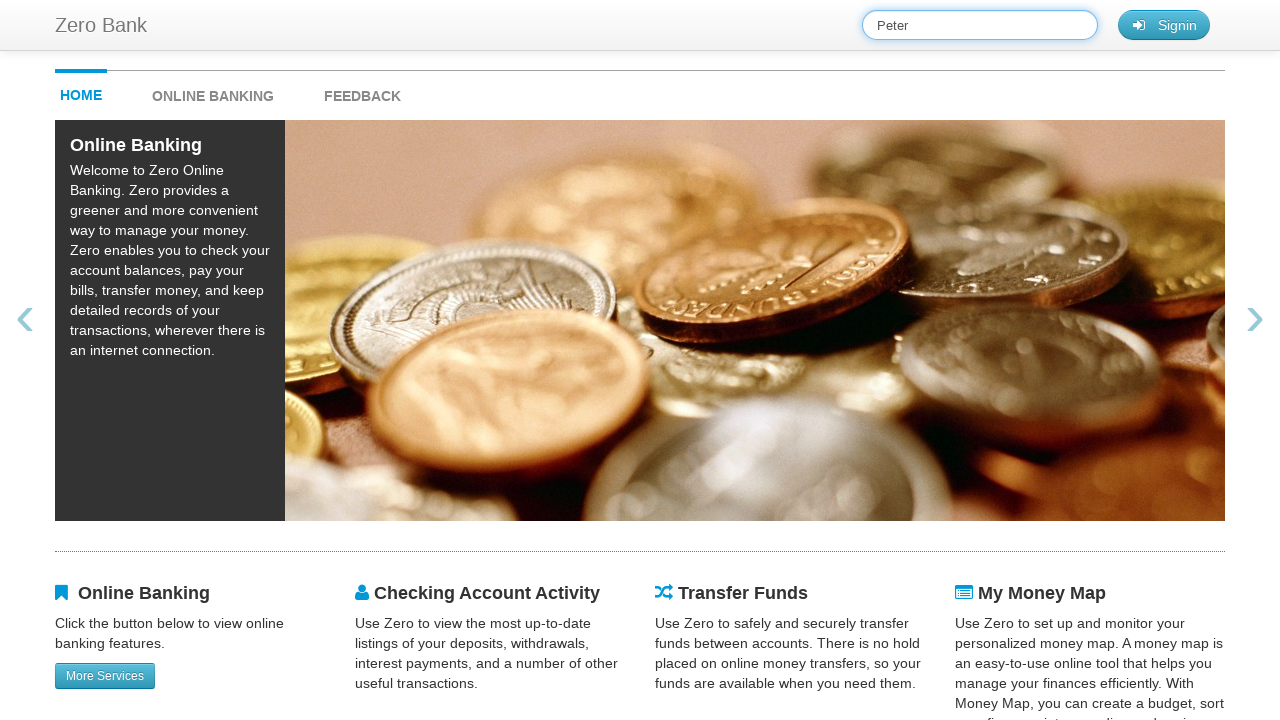

Cleared search field for next iteration on #searchTerm
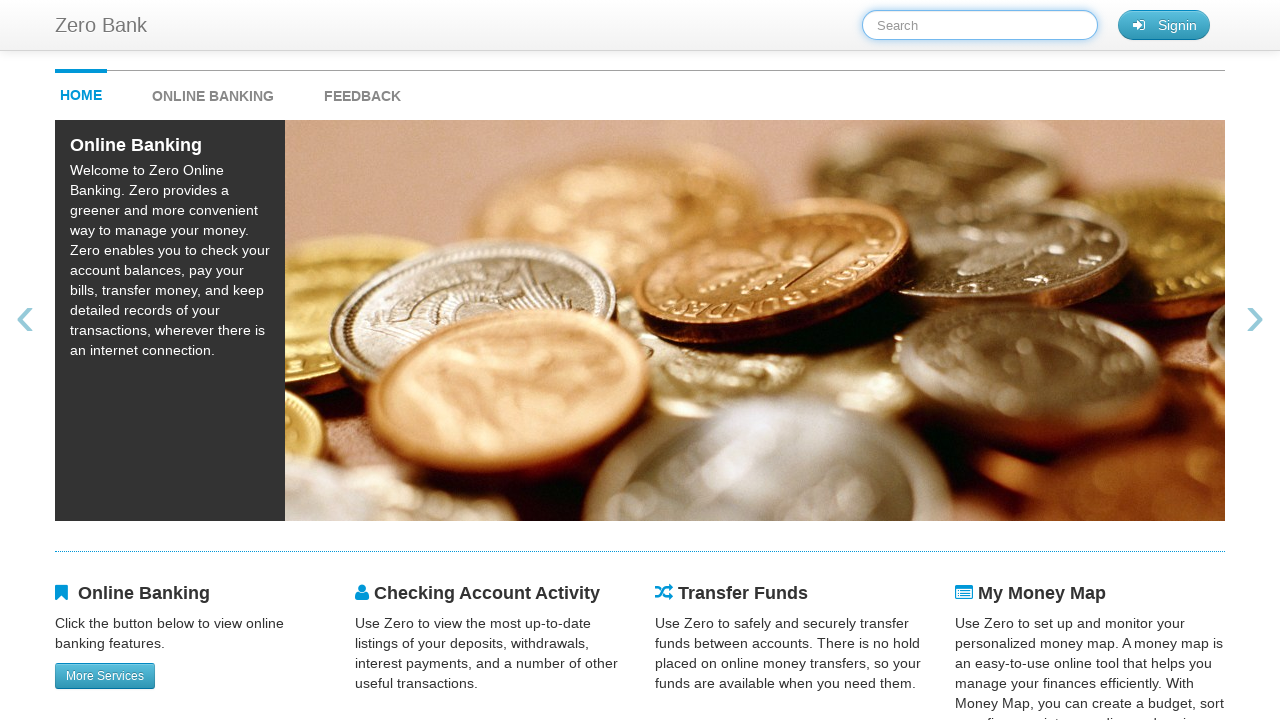

Filled search field with 'Elon' on #searchTerm
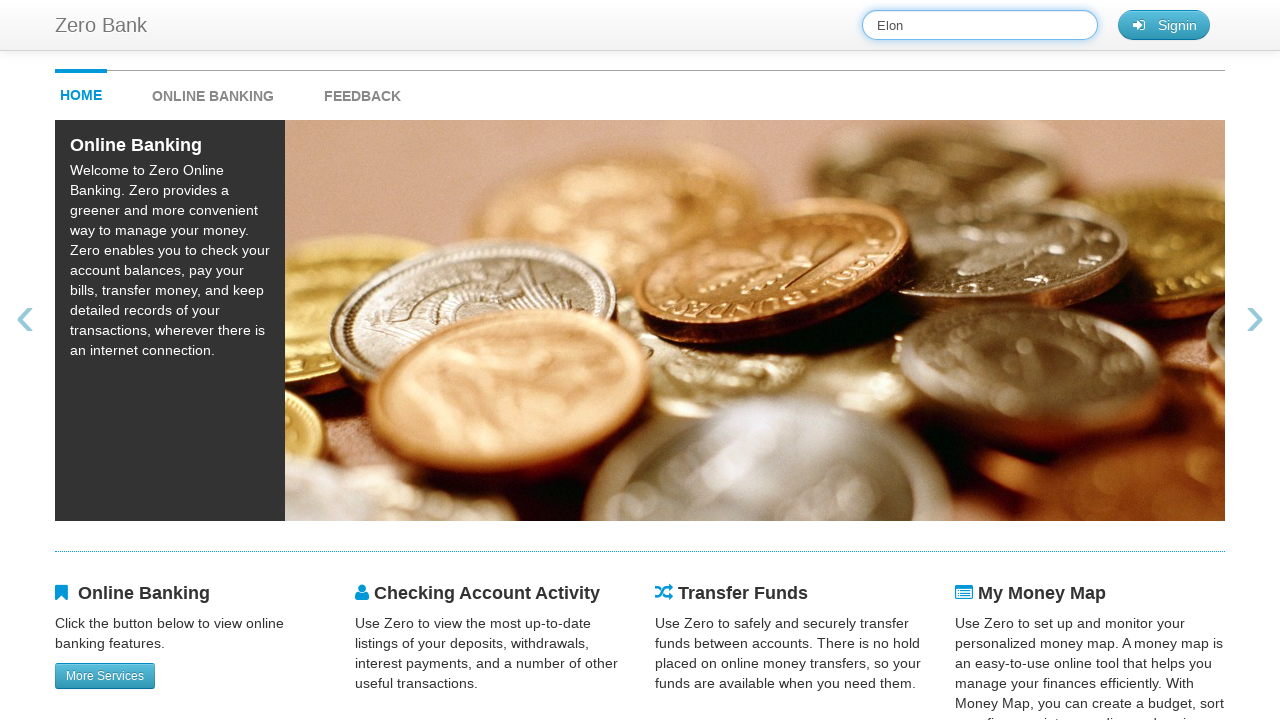

Cleared search field for next iteration on #searchTerm
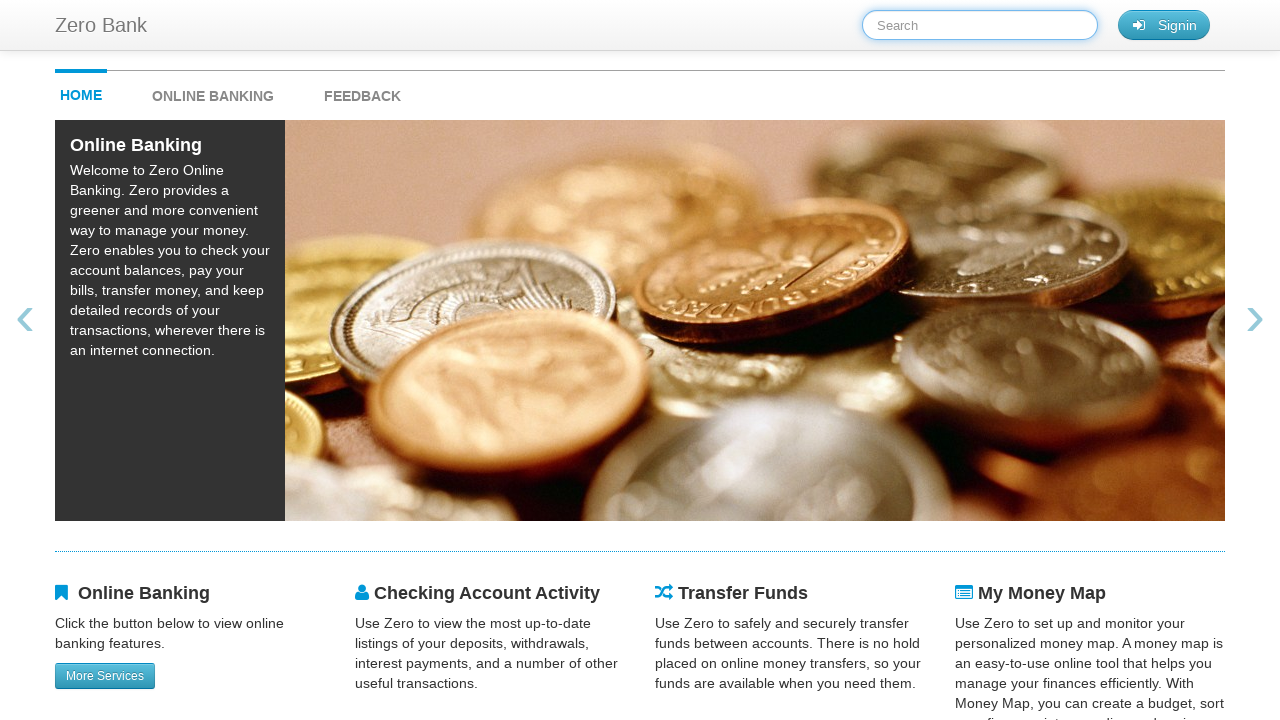

Filled search field with 'Alice' on #searchTerm
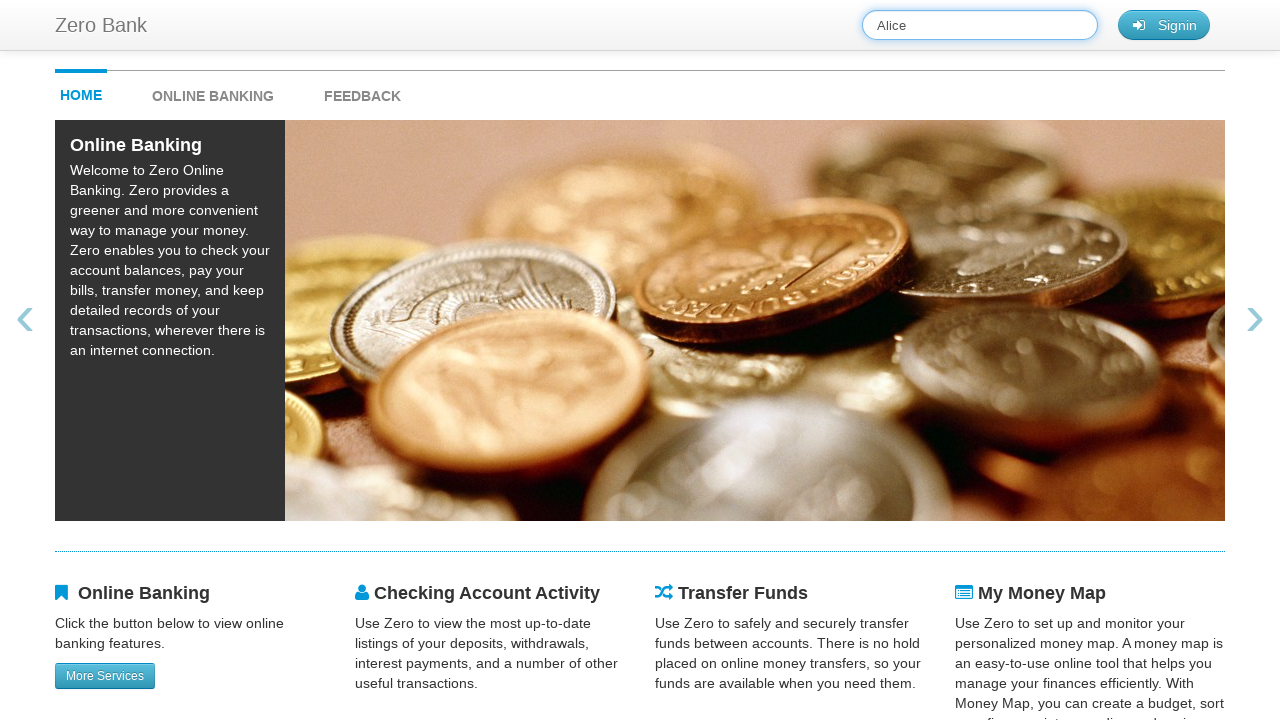

Cleared search field for next iteration on #searchTerm
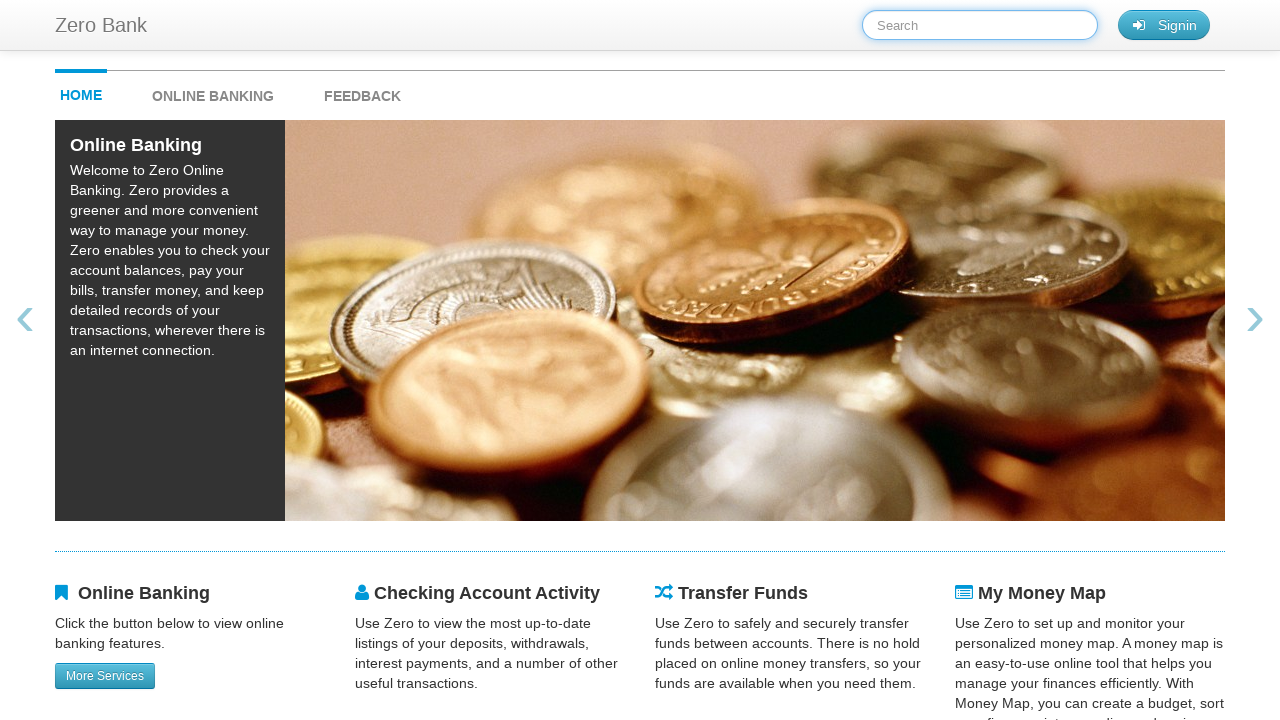

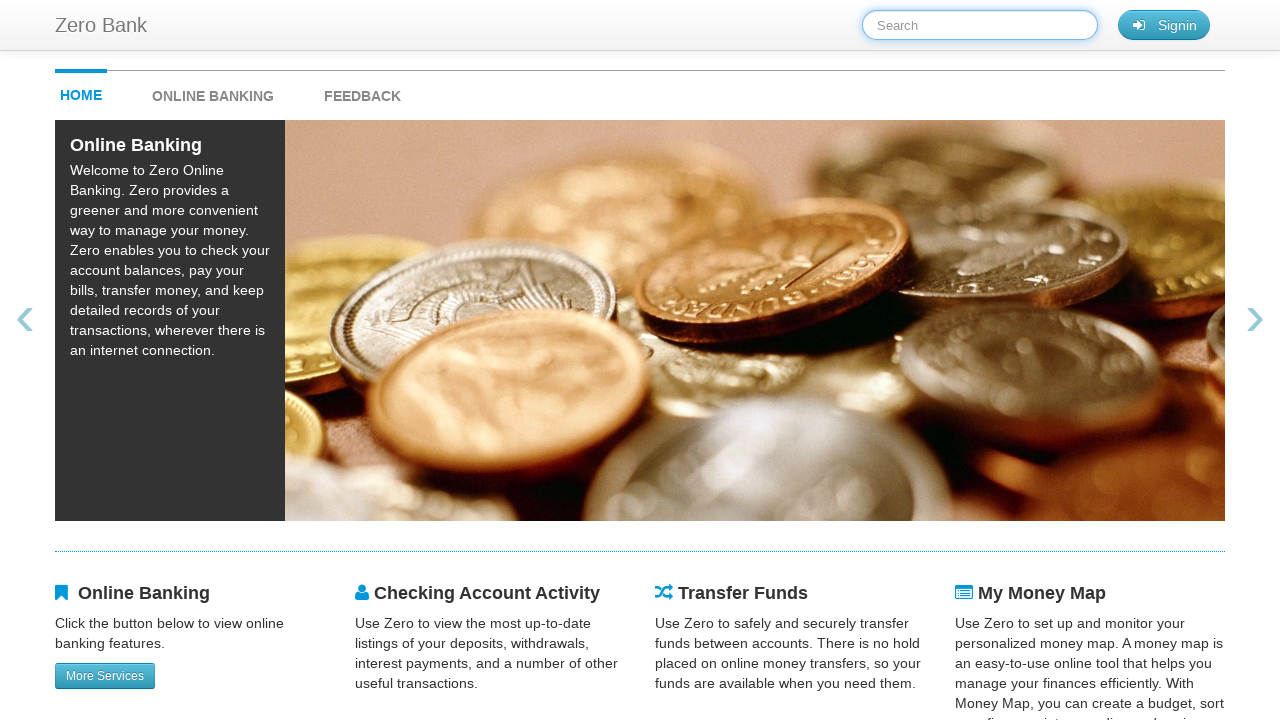